Tests double-click functionality within an iframe on a paragraph element

Starting URL: https://www.globalsqa.com/demo-site/draganddrop/

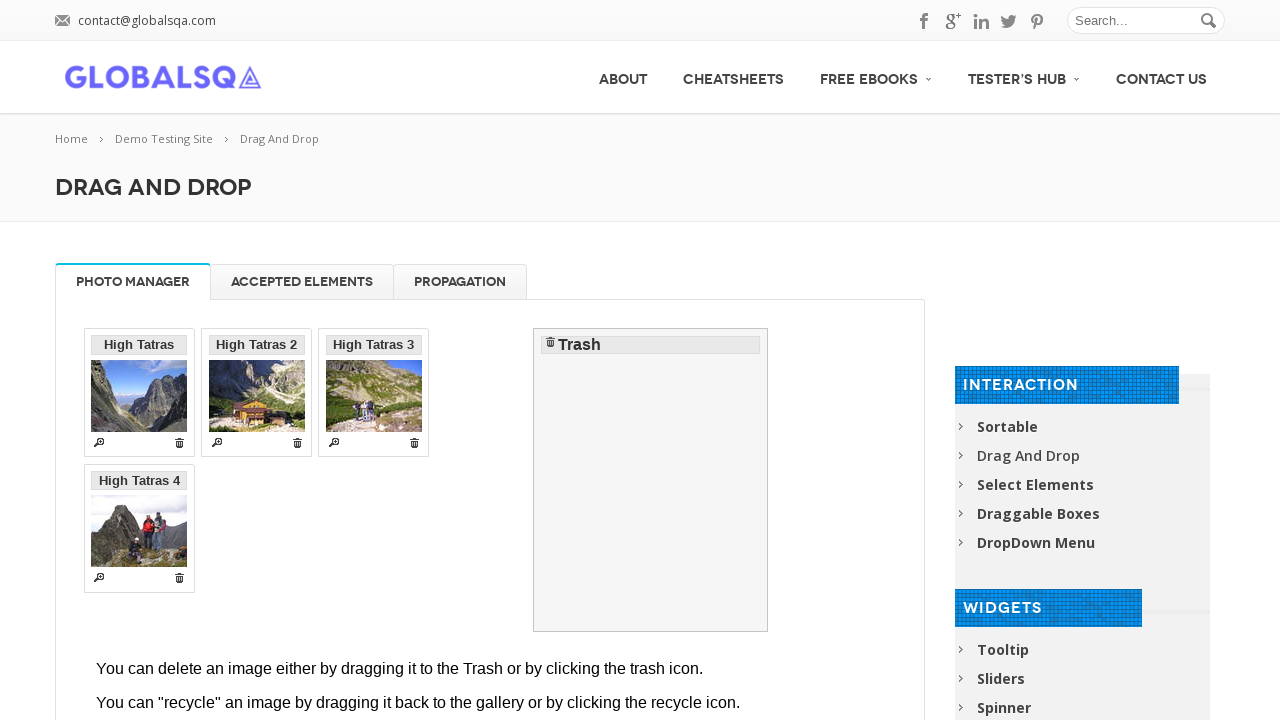

Navigated to drag and drop demo site
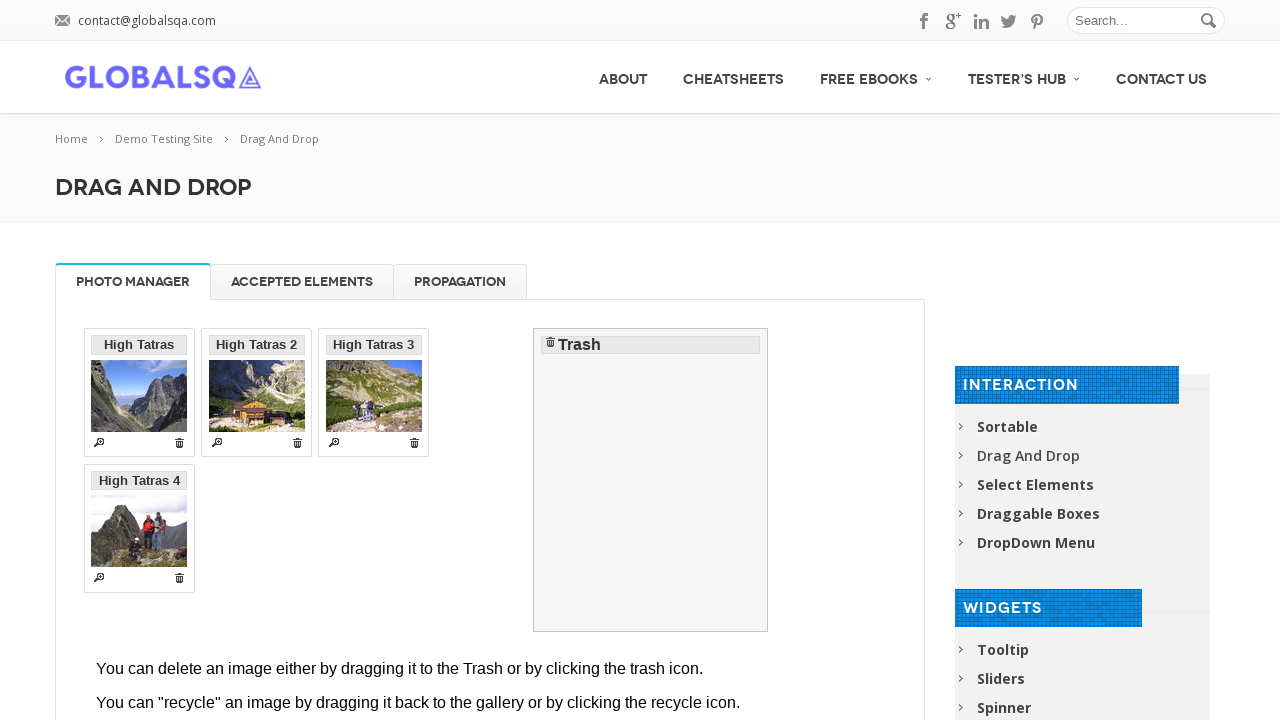

Located and switched to demo iframe
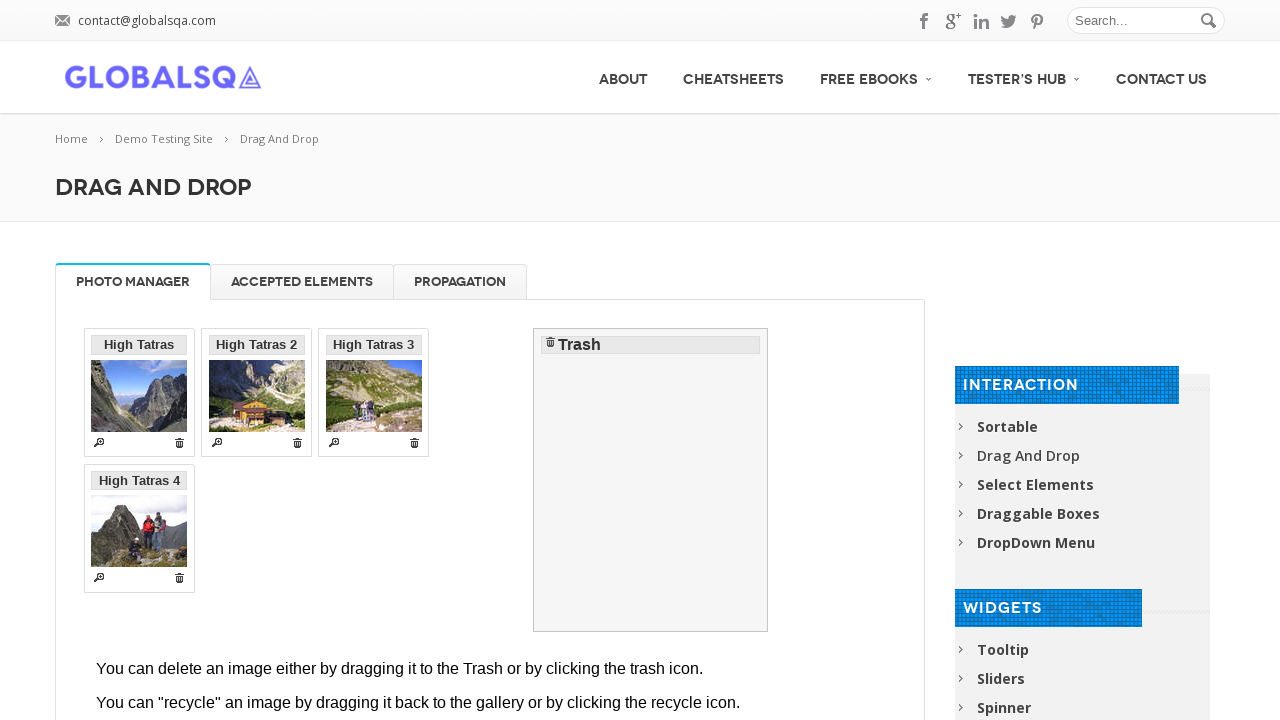

Double-clicked on paragraph element within iframe at (426, 377) on .demo-frame >> nth=0 >> internal:control=enter-frame >> xpath=//p[text()='You ca
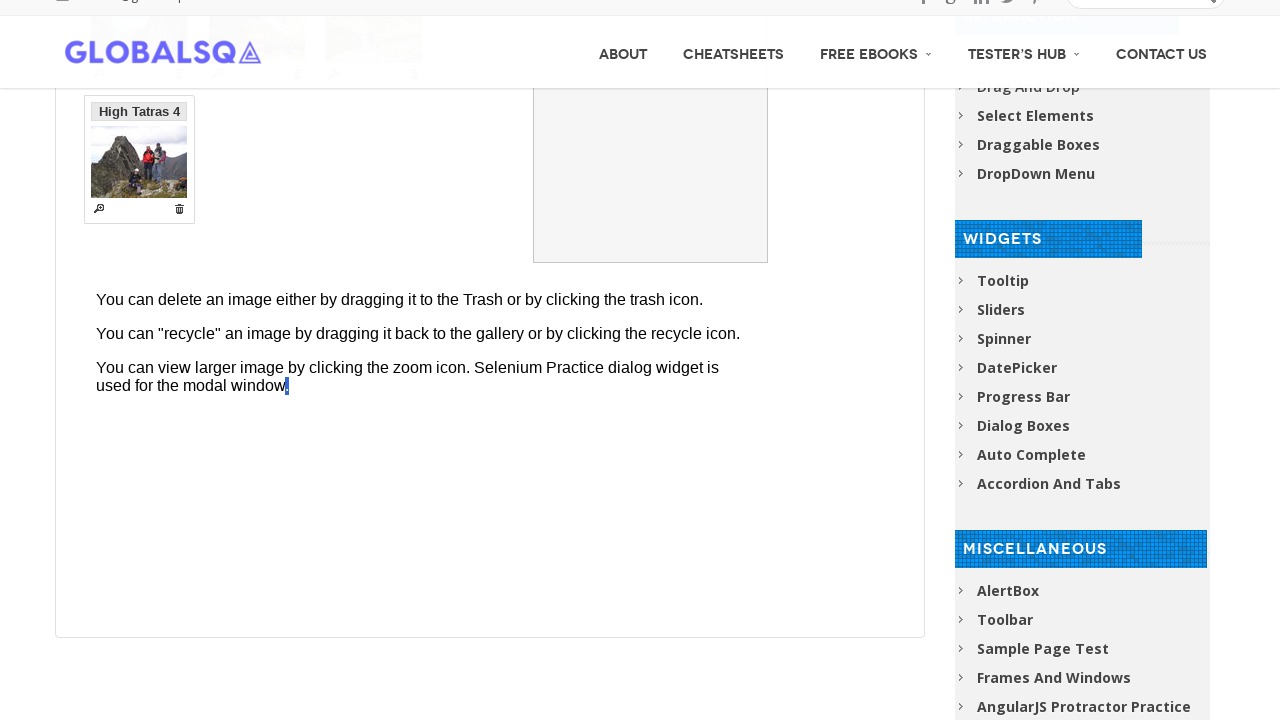

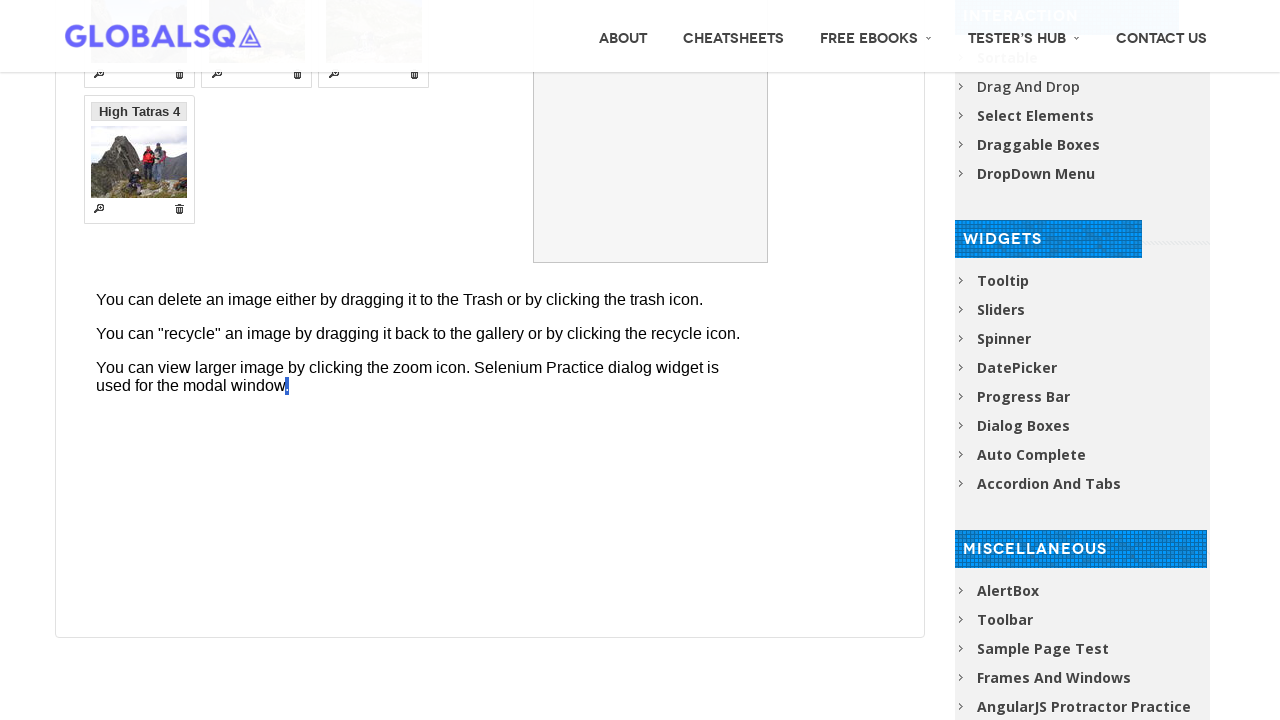